Tests drag and drop functionality by dragging element A and dropping it onto element B's location

Starting URL: https://practice.cydeo.com/drag_and_drop

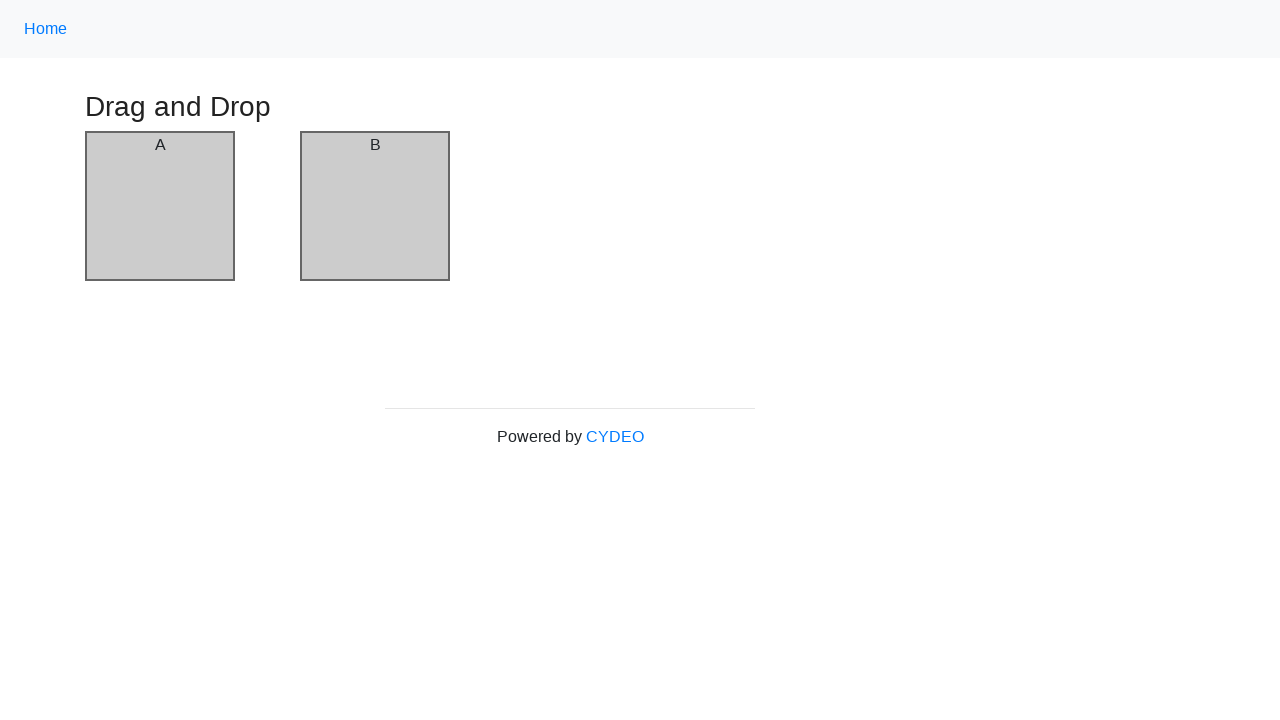

Retrieved initial header text before drag and drop
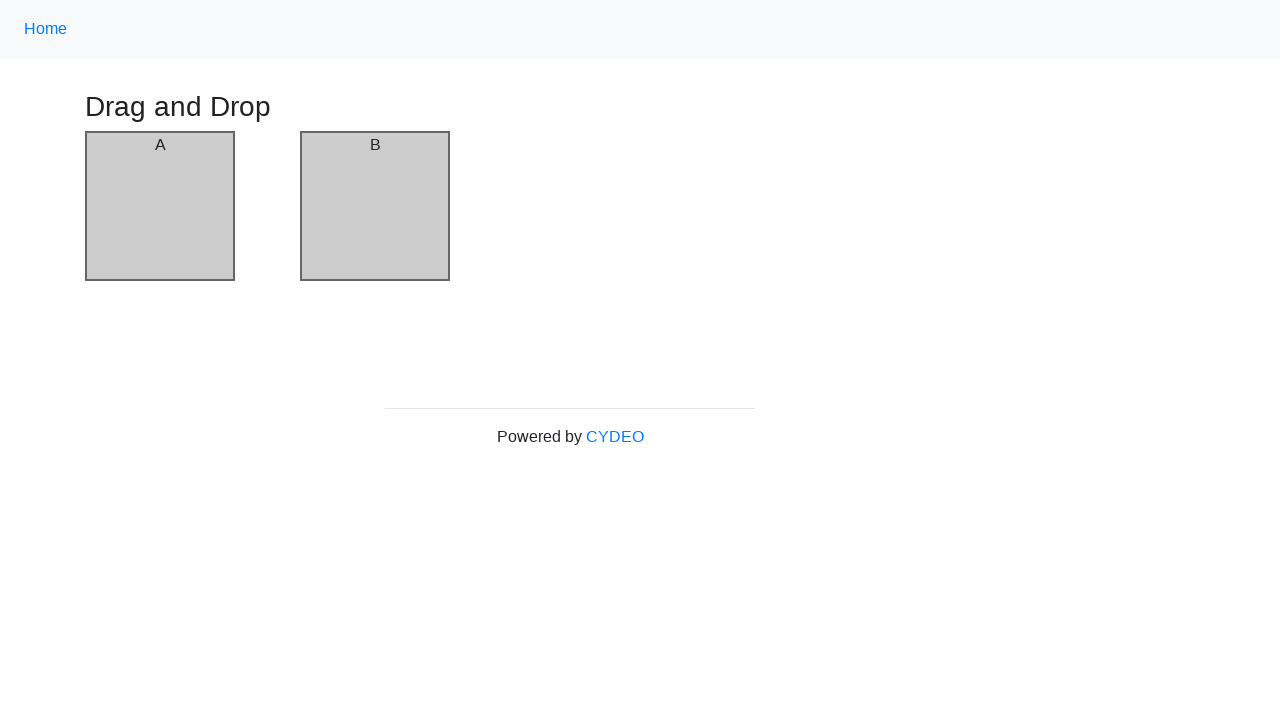

Located element A (source element with id 'column-a')
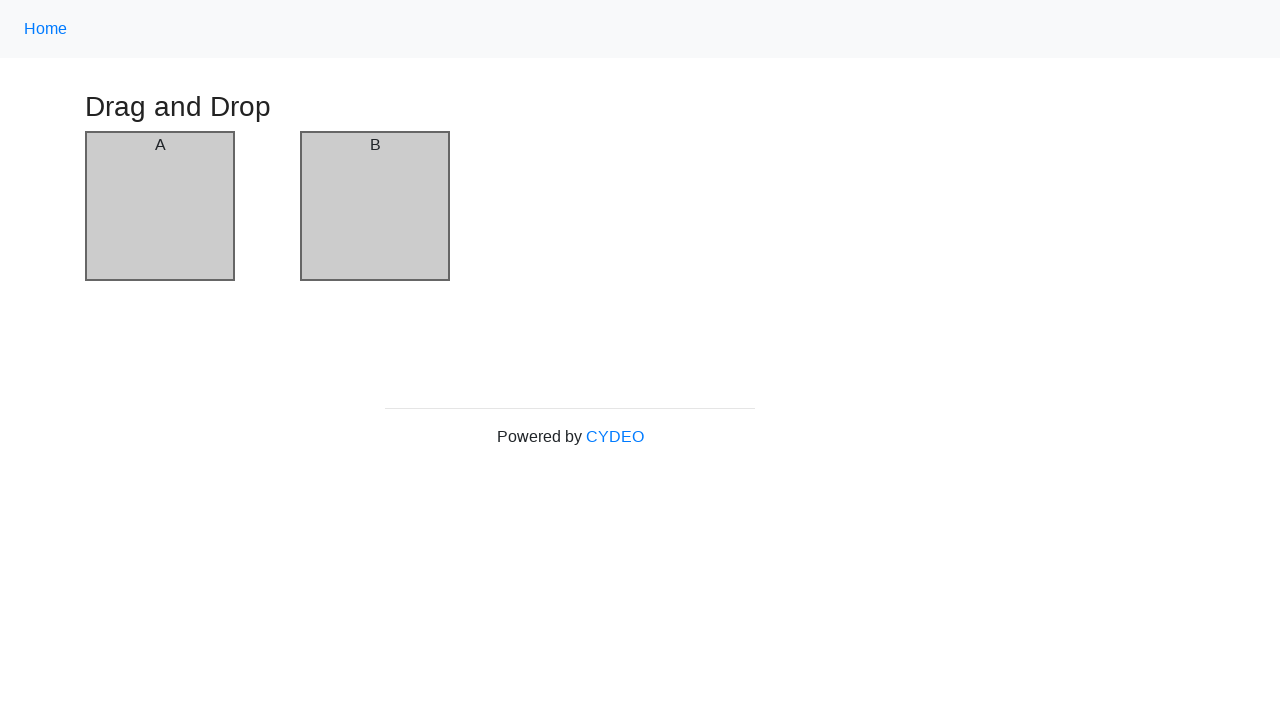

Located element B (target element with id 'column-b')
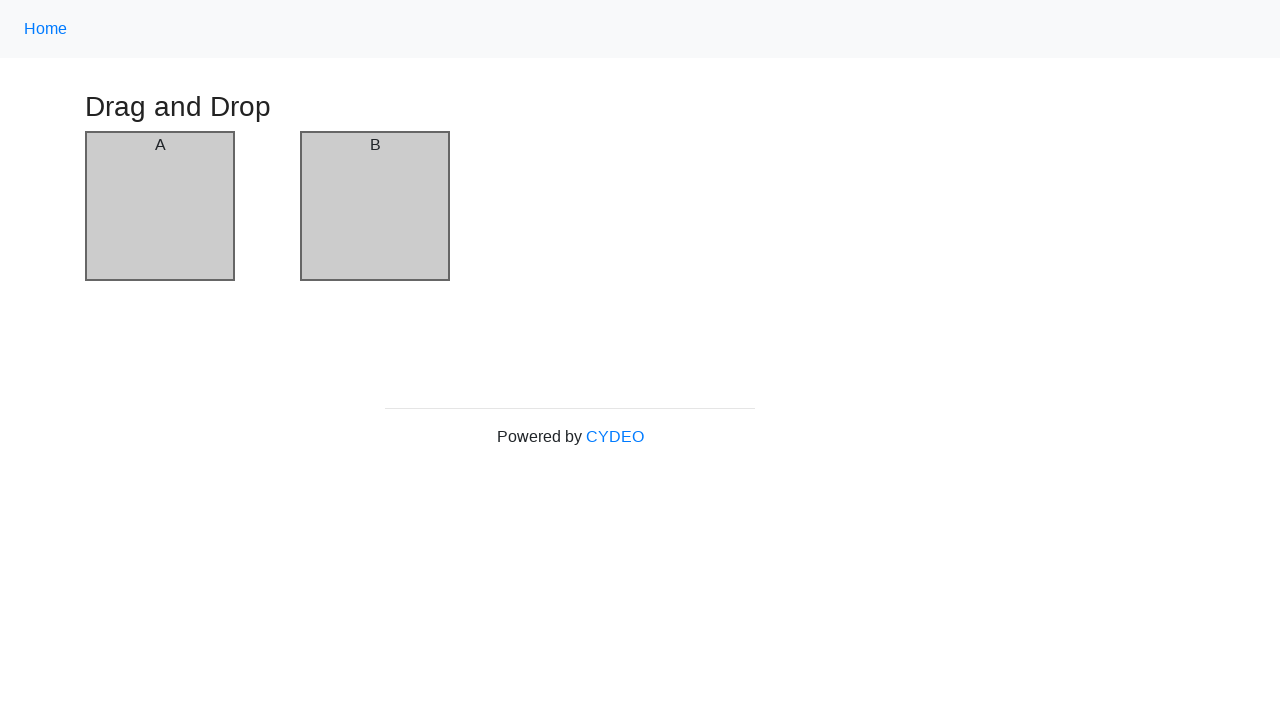

Dragged element A and dropped it onto element B's location at (375, 206)
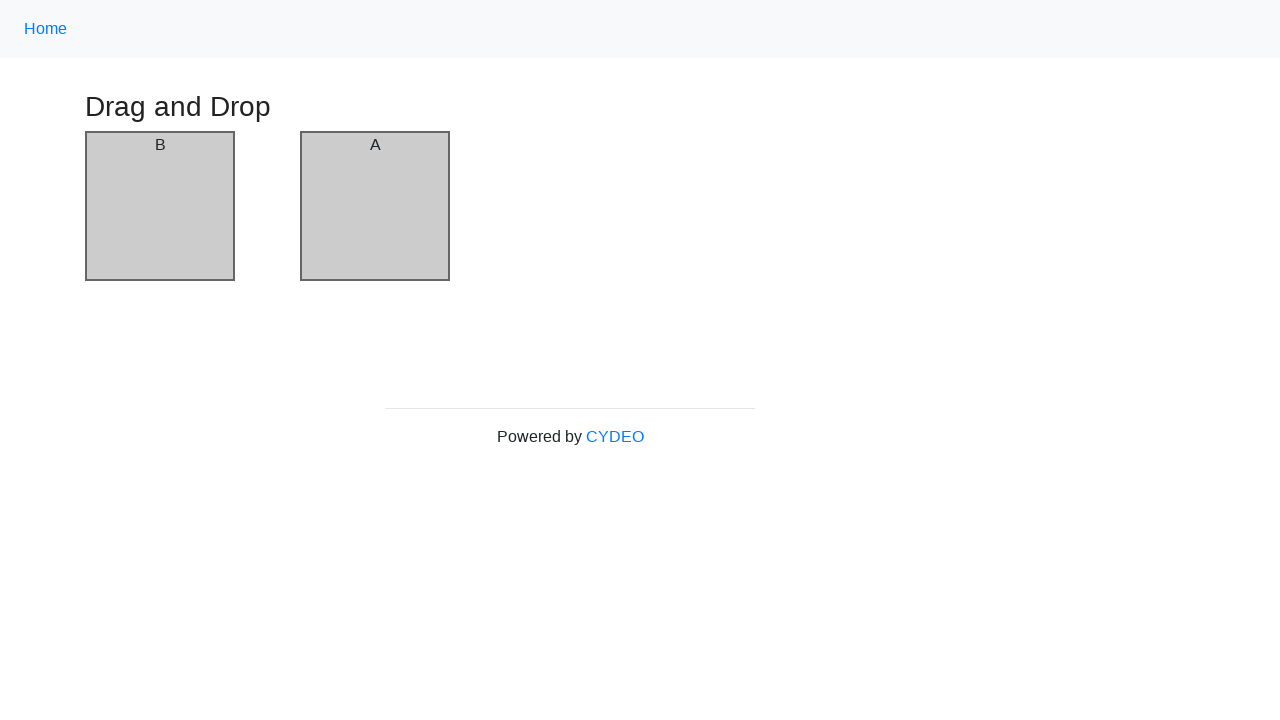

Retrieved final header text after drag and drop to verify the operation
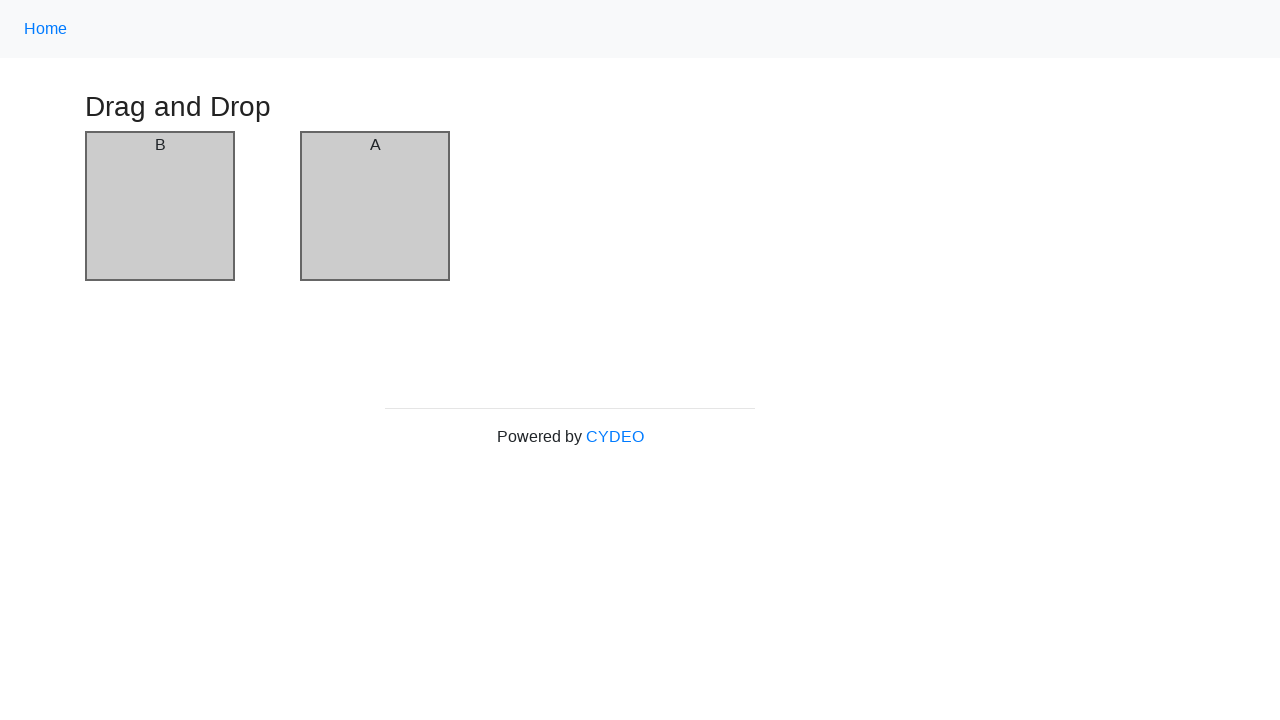

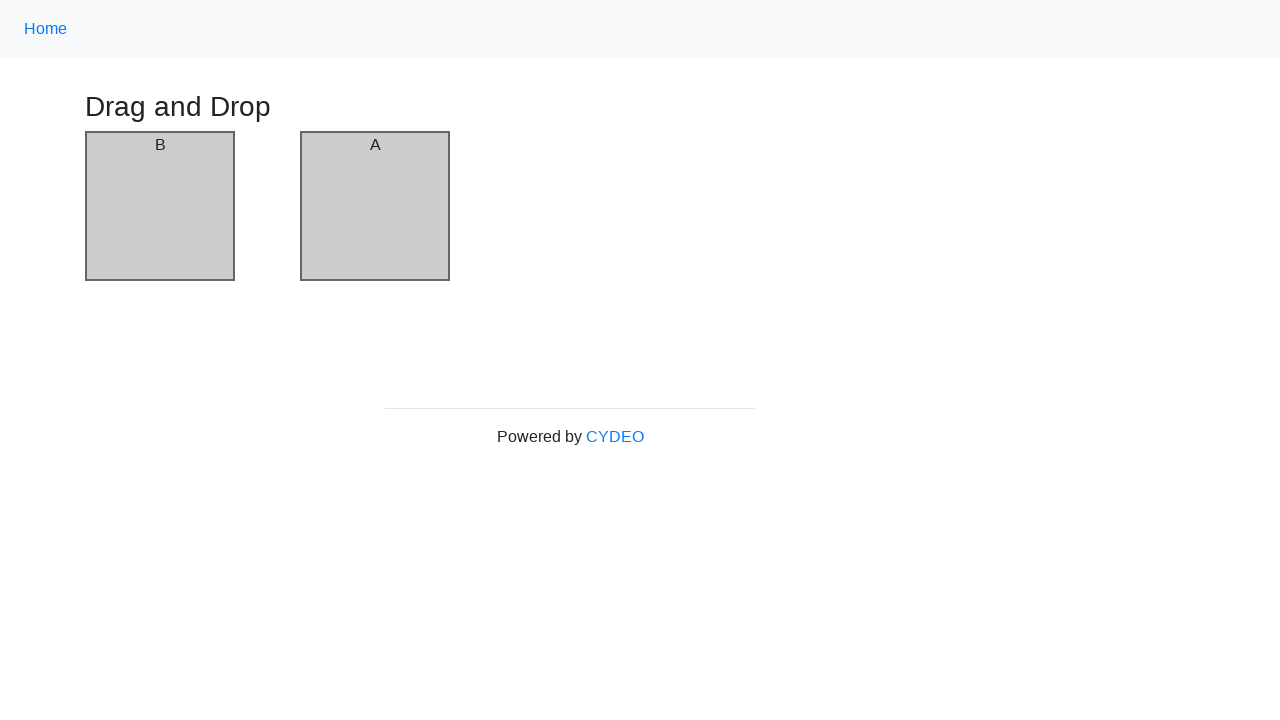